Tests various mouse actions including click, drag and drop, right-click, double-click, and hover on a practice page, then verifies success messages are displayed for each action.

Starting URL: https://claruswaysda.github.io/submit-button.html

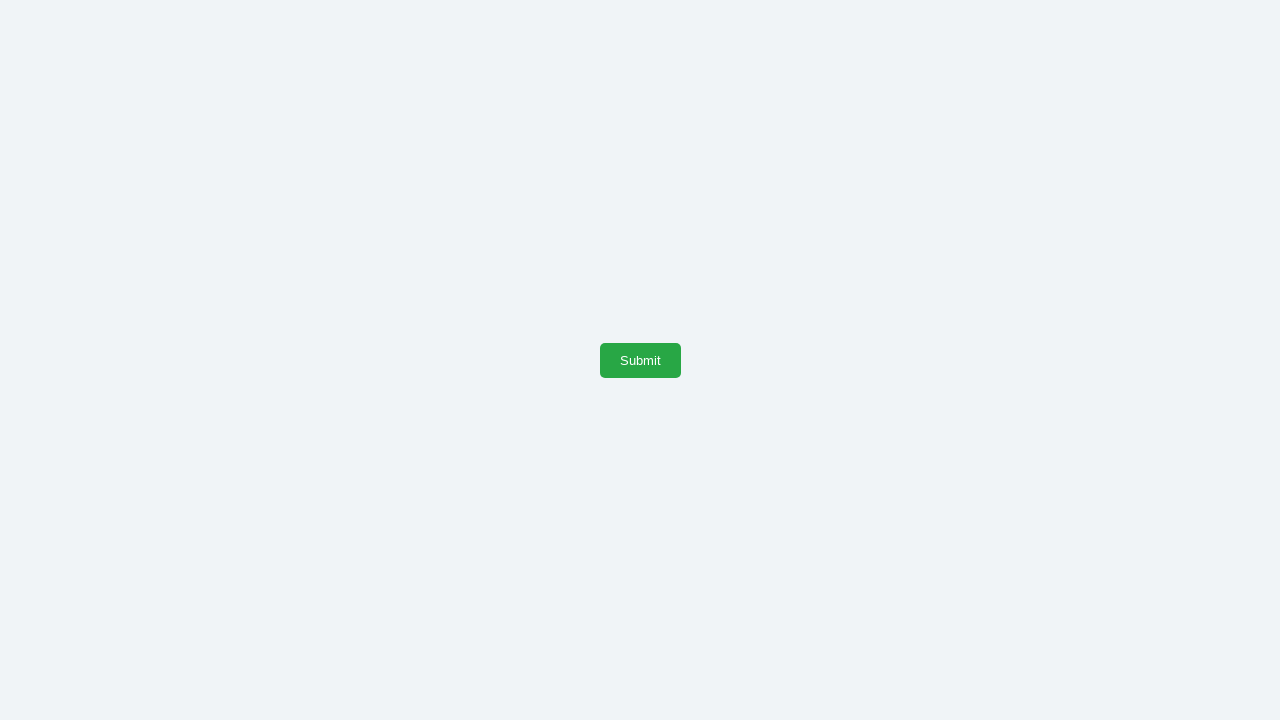

Clicked submit button to open new tab at (640, 360) on #submitButton
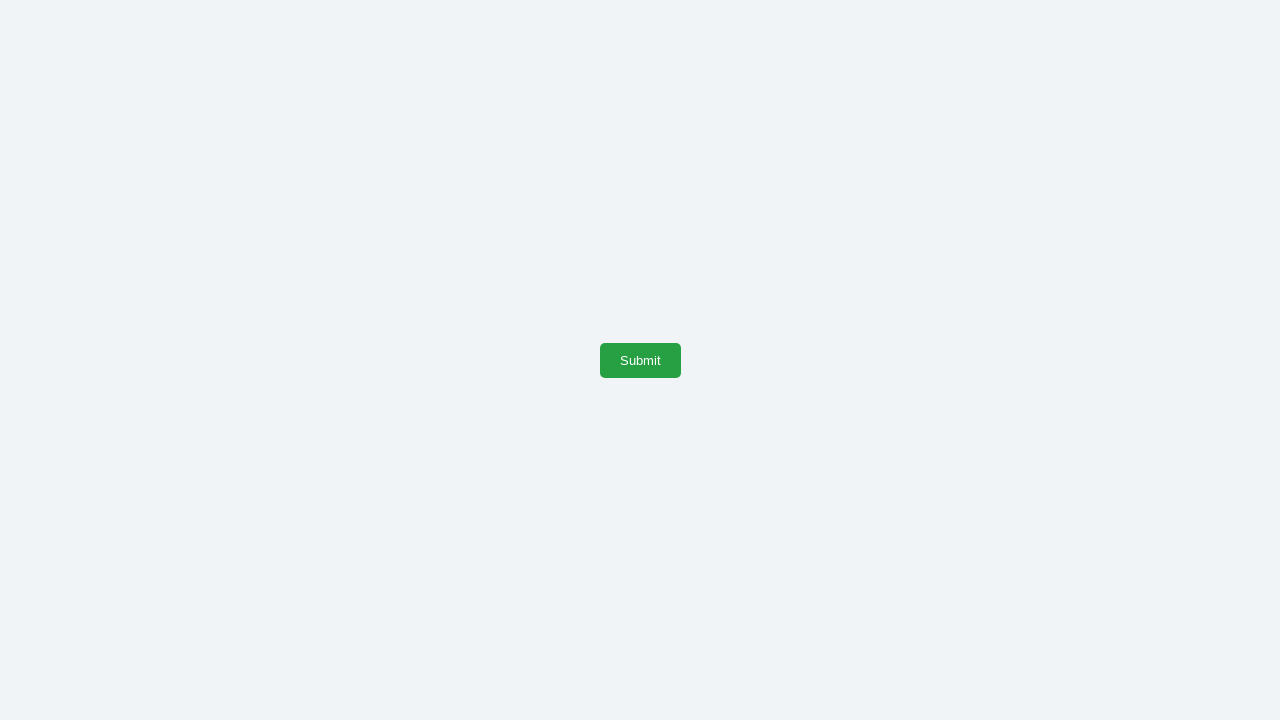

Clicked submit button and new tab opened at (640, 360) on #submitButton
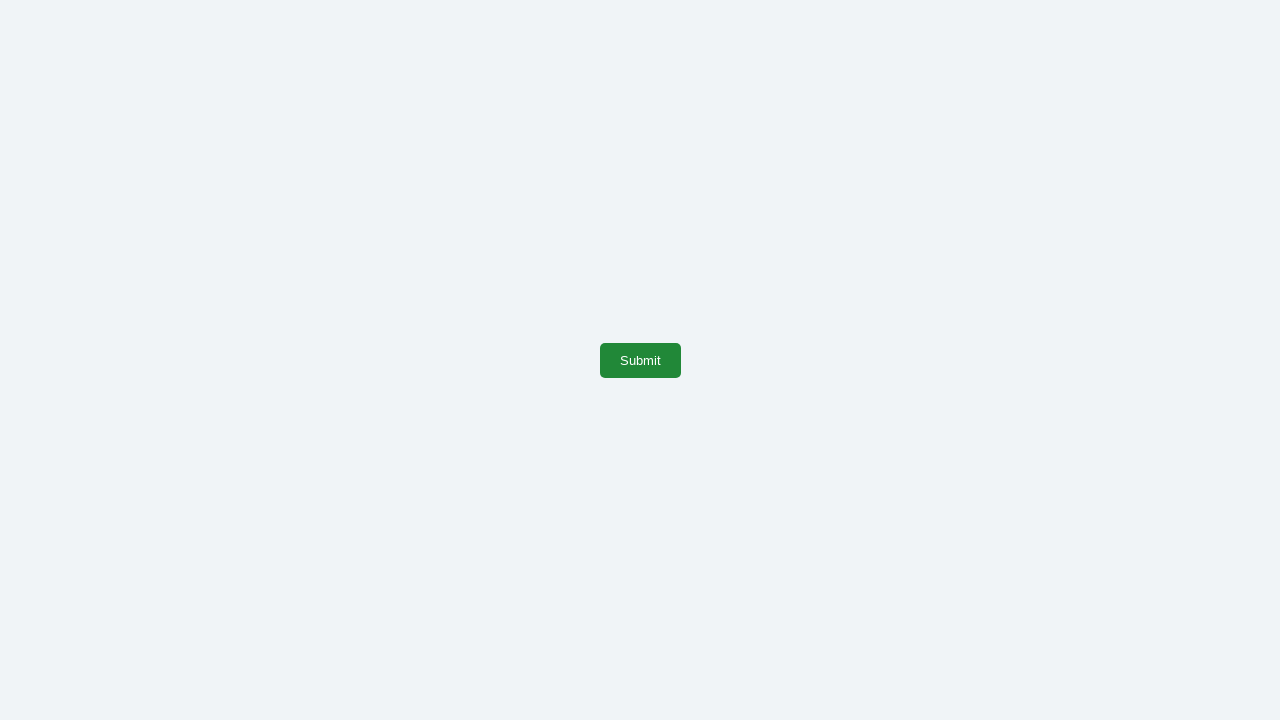

New tab loaded completely
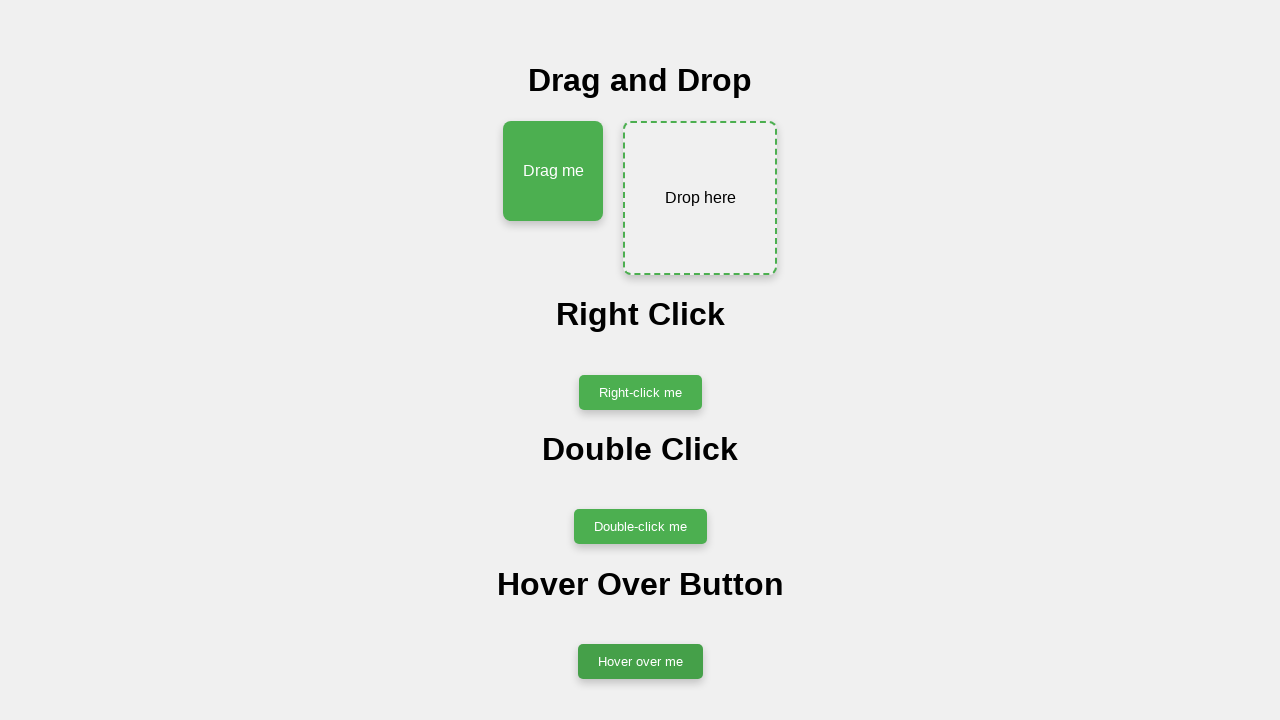

Verified URL contains 'actionsClickDrag'
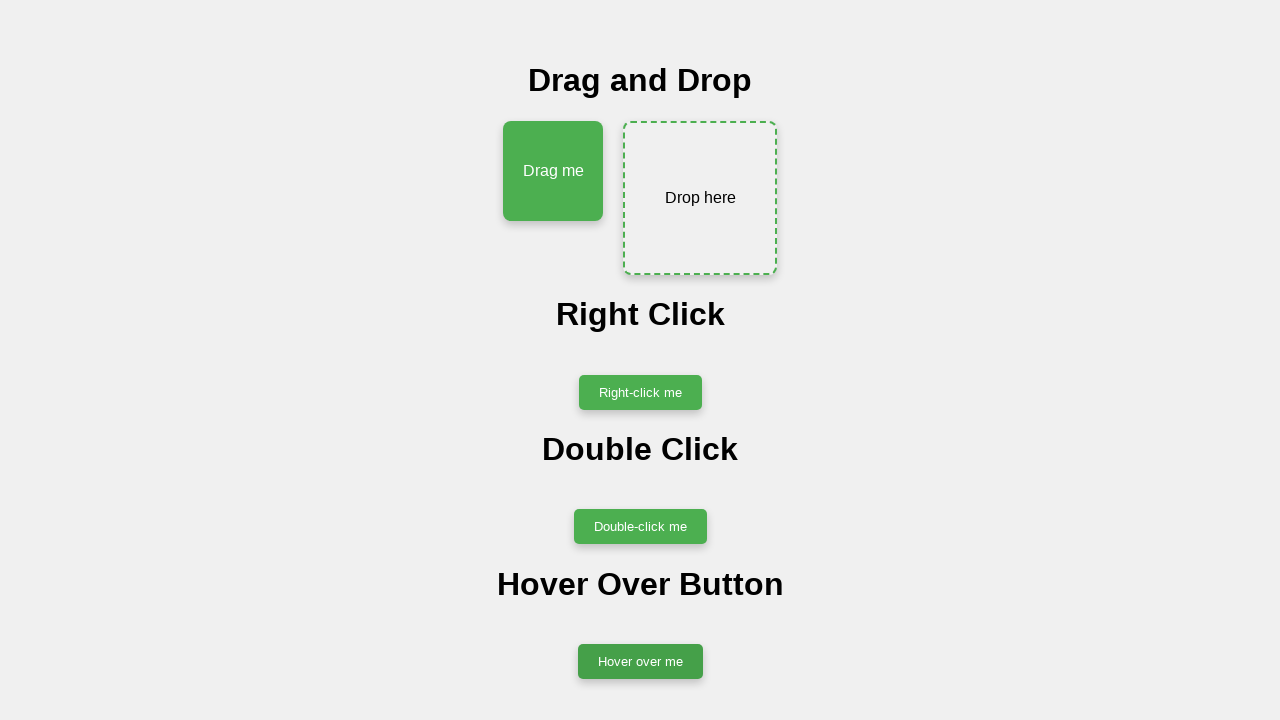

Dragged element from #drag1 to #drop1 at (700, 198)
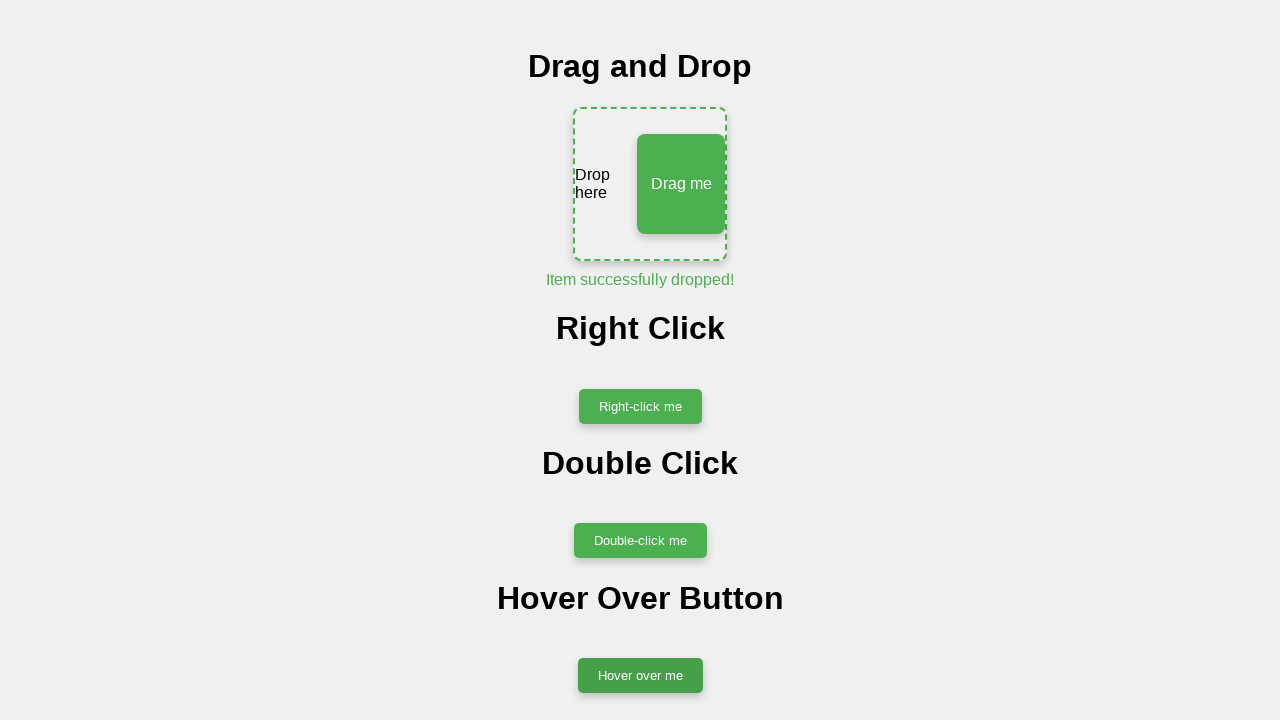

Right-clicked on #showSuccessButton at (640, 406) on #showSuccessButton
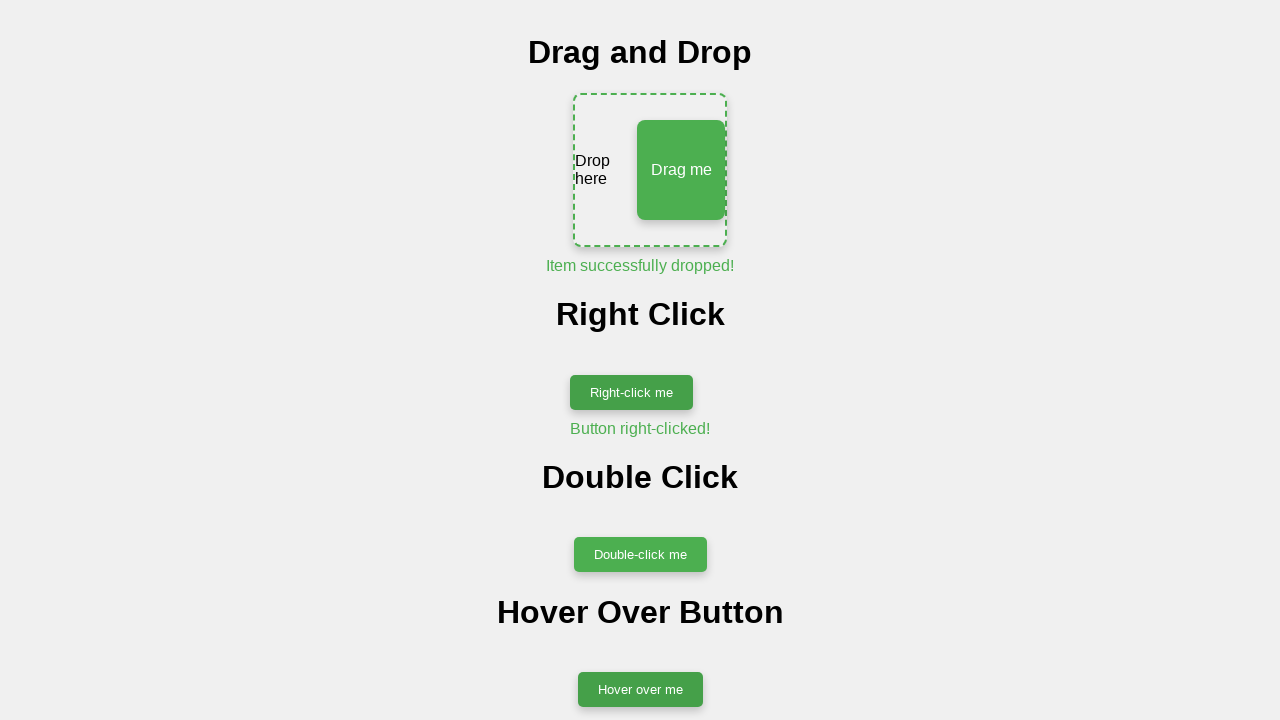

Double-clicked on #doubleClickButton at (640, 555) on #doubleClickButton
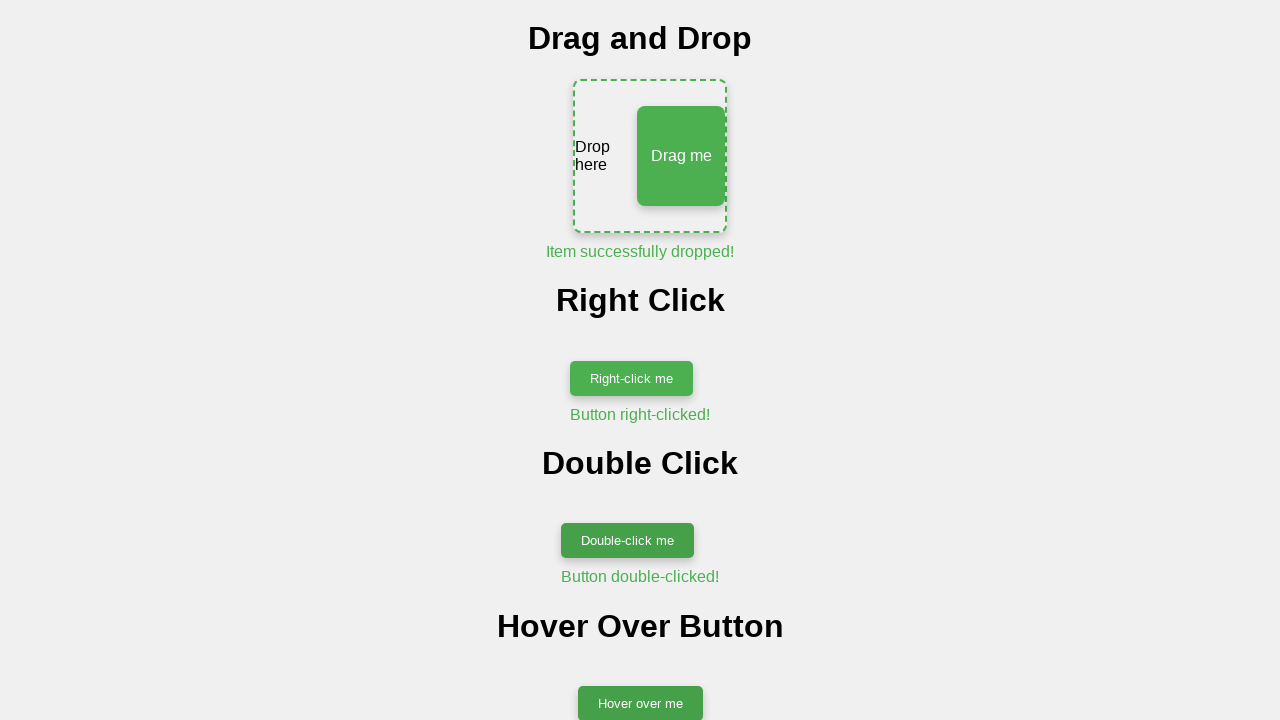

Hovered over #hoverButton at (640, 425) on #hoverButton
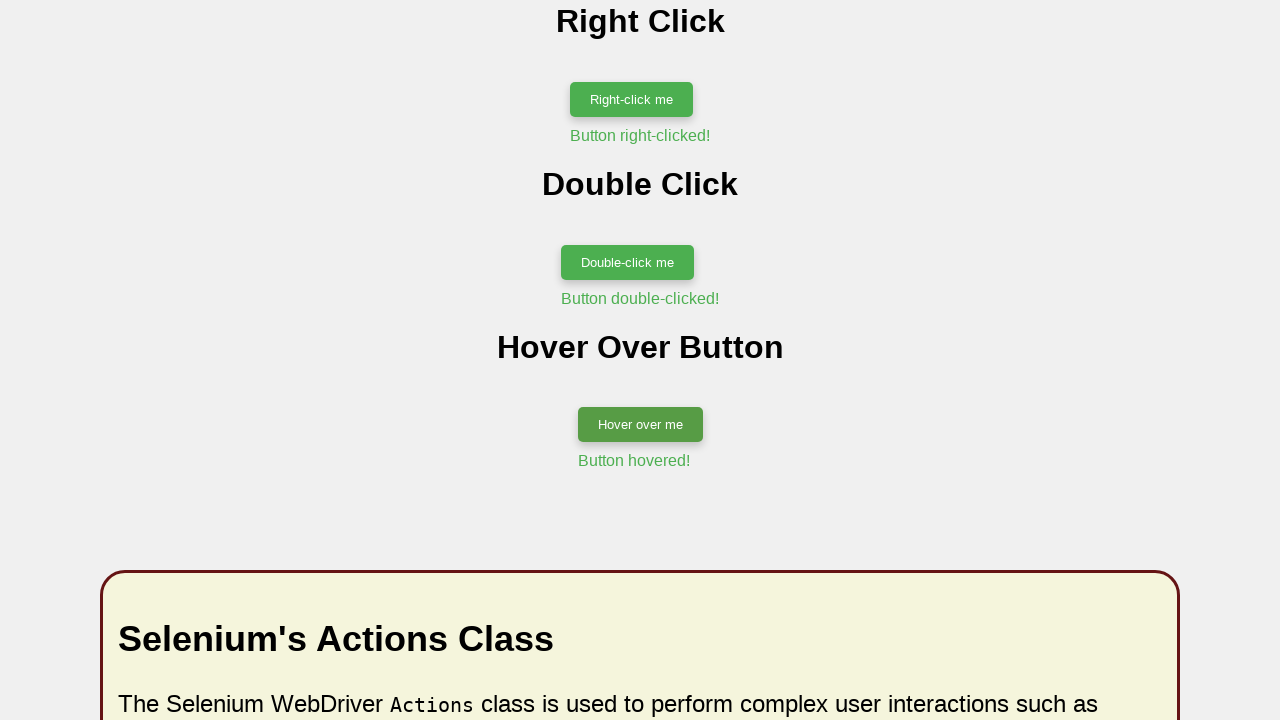

Drag success message is visible
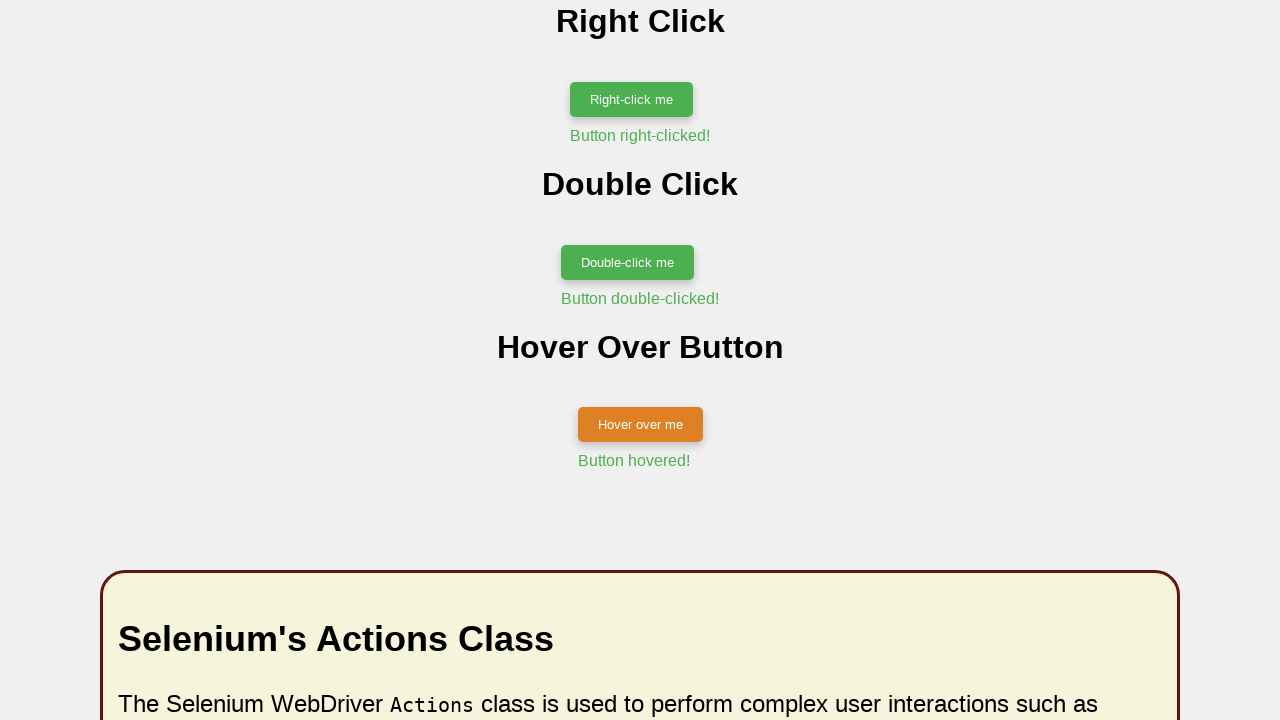

Right-click success message is visible
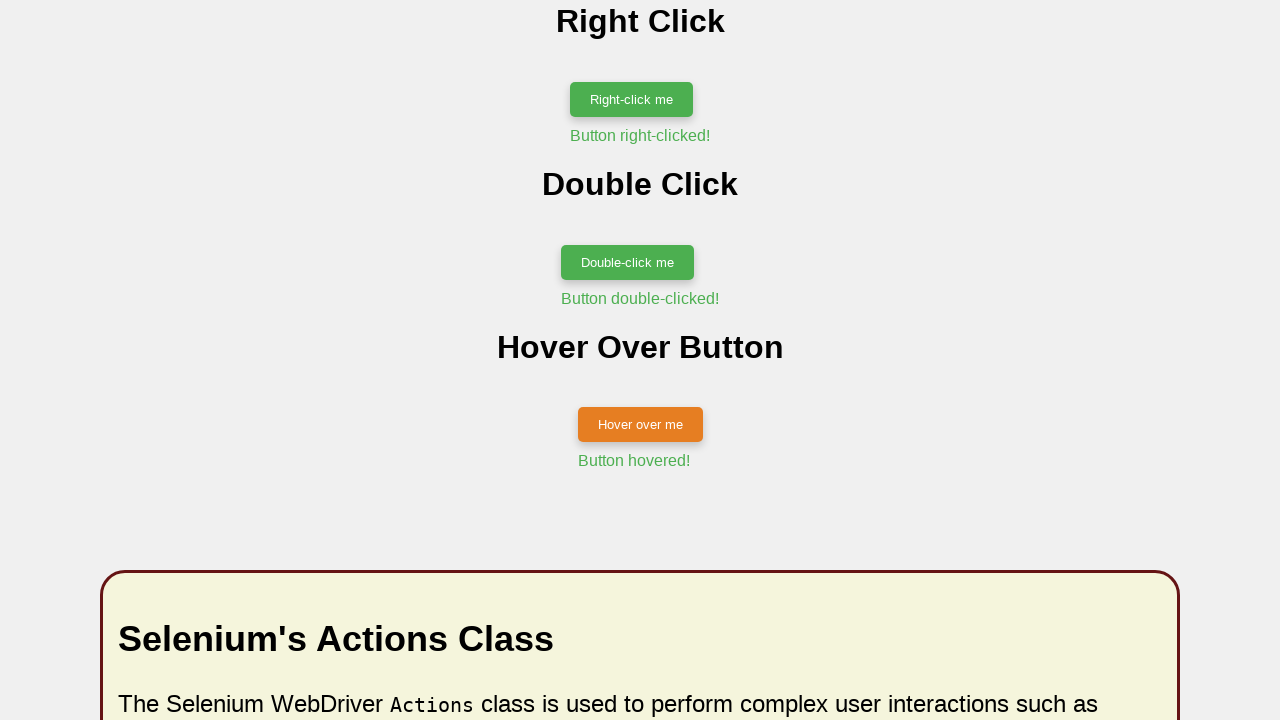

Double-click success message is visible
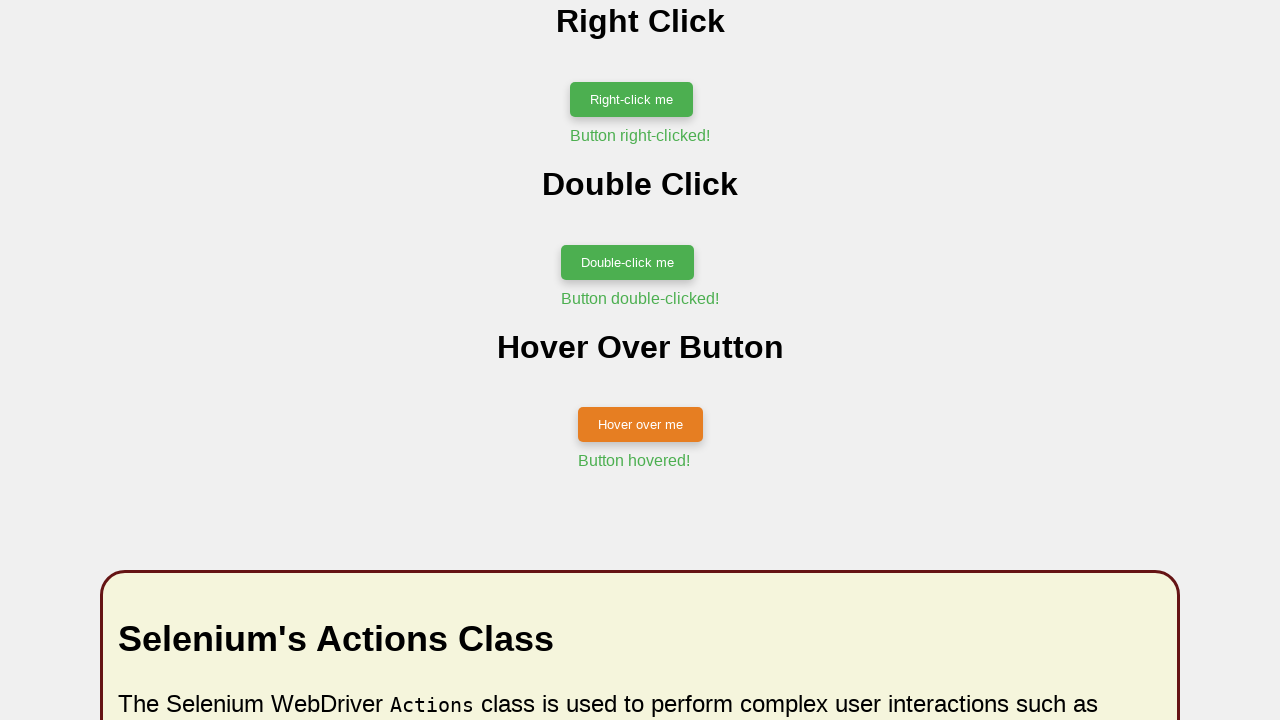

Hover success message is visible
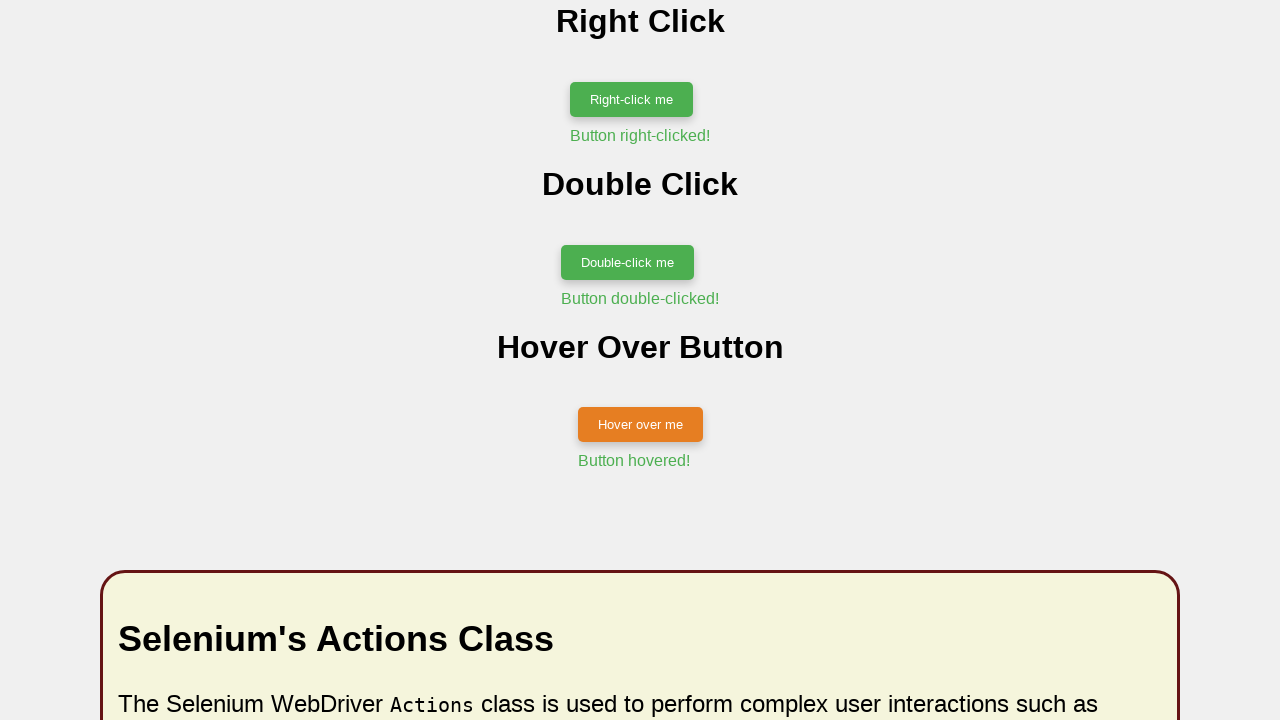

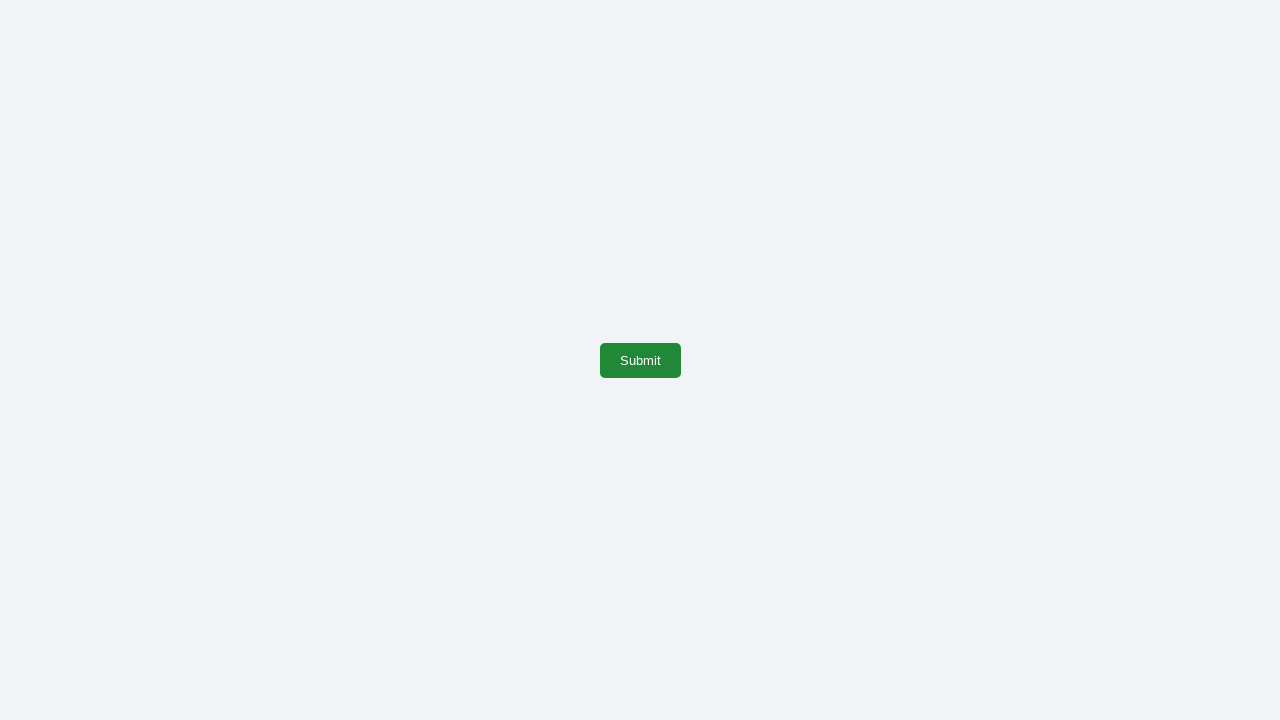